Tests that completed items are removed when clicking the clear completed button

Starting URL: https://demo.playwright.dev/todomvc

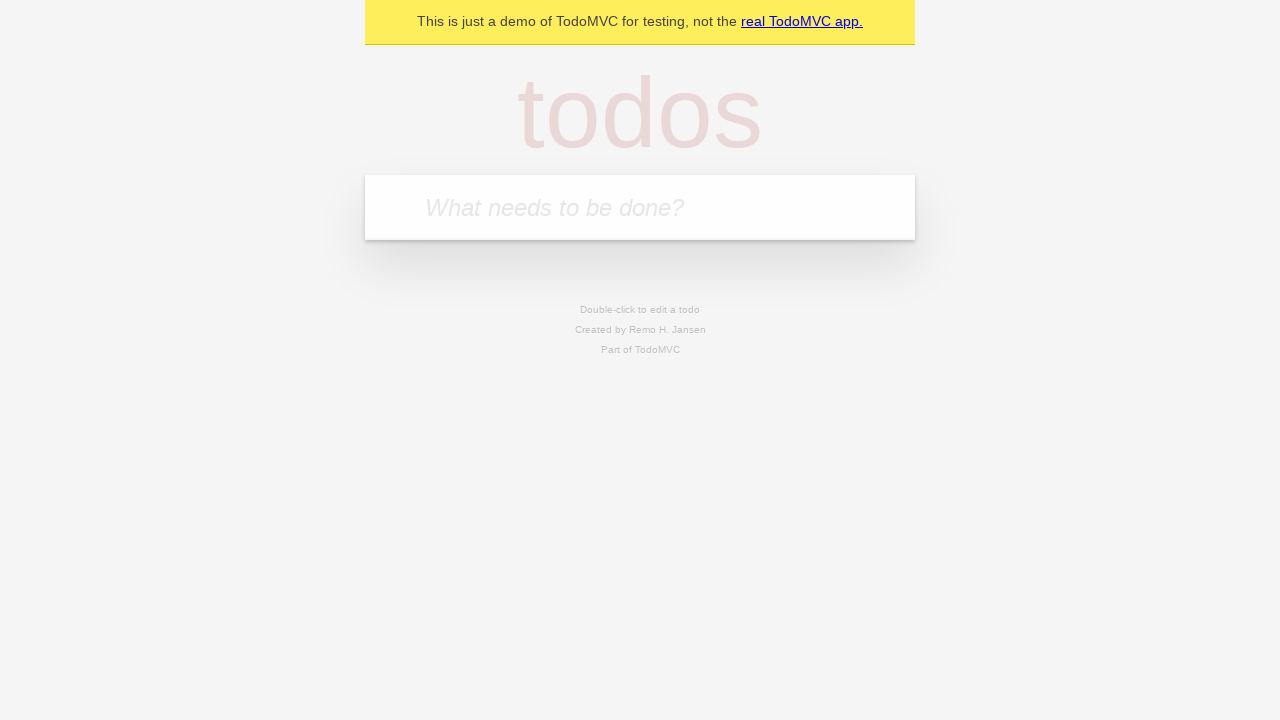

Filled new todo field with 'buy some cheese' on .new-todo
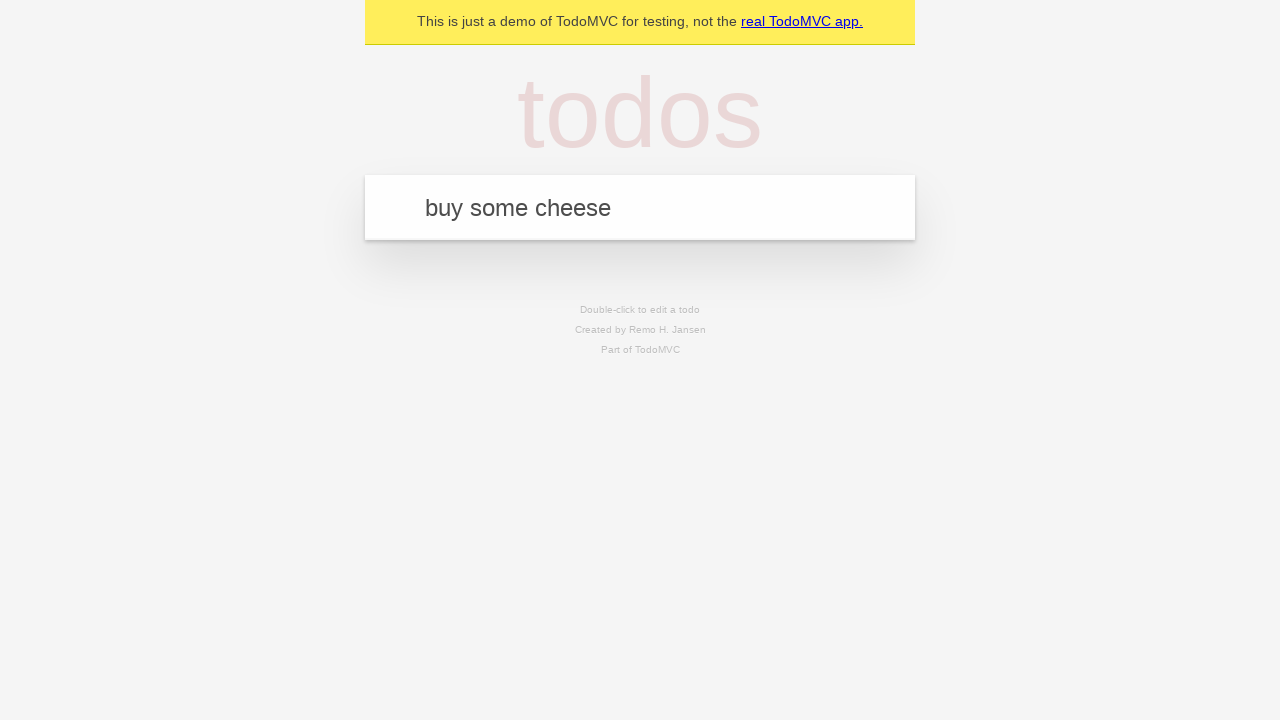

Pressed Enter to add first todo item on .new-todo
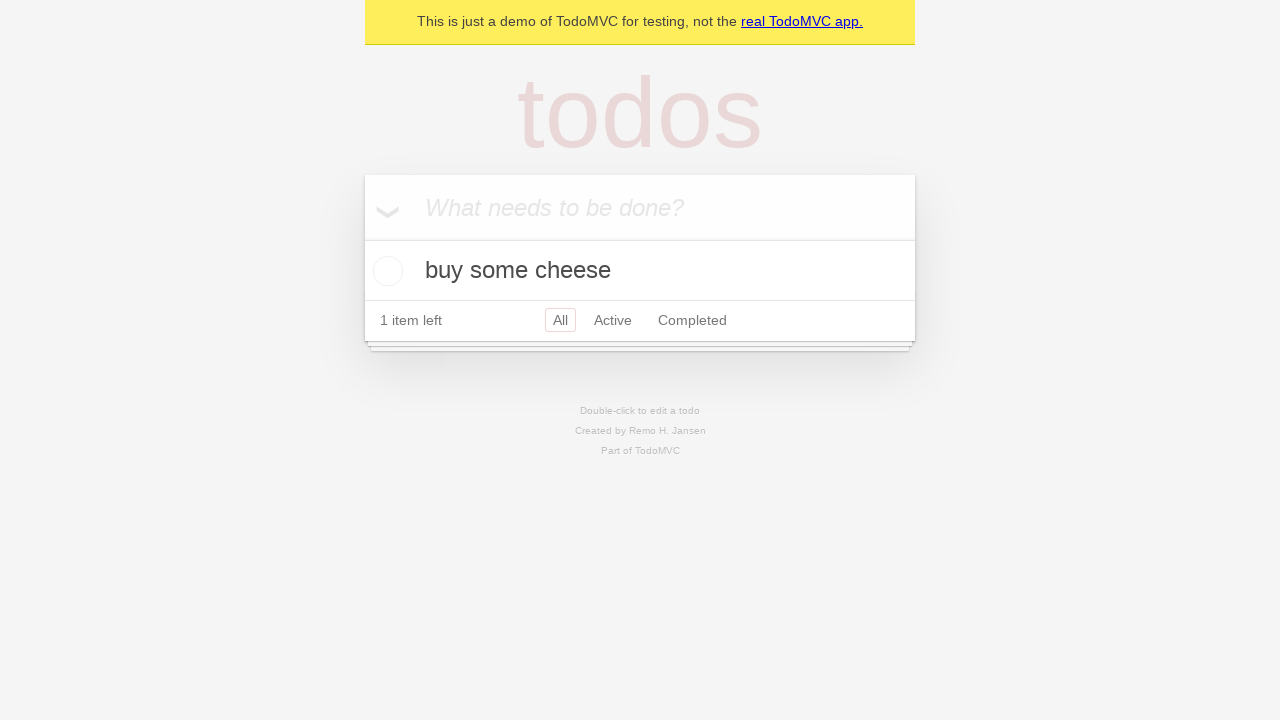

Filled new todo field with 'feed the cat' on .new-todo
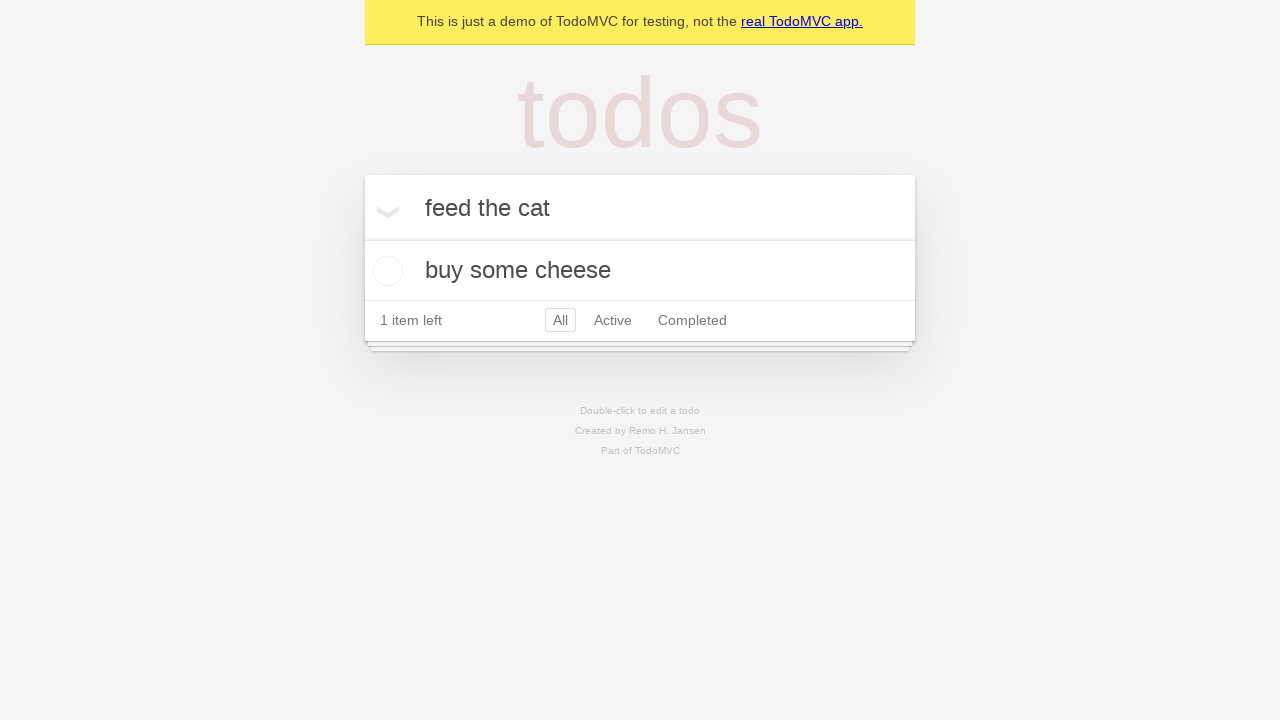

Pressed Enter to add second todo item on .new-todo
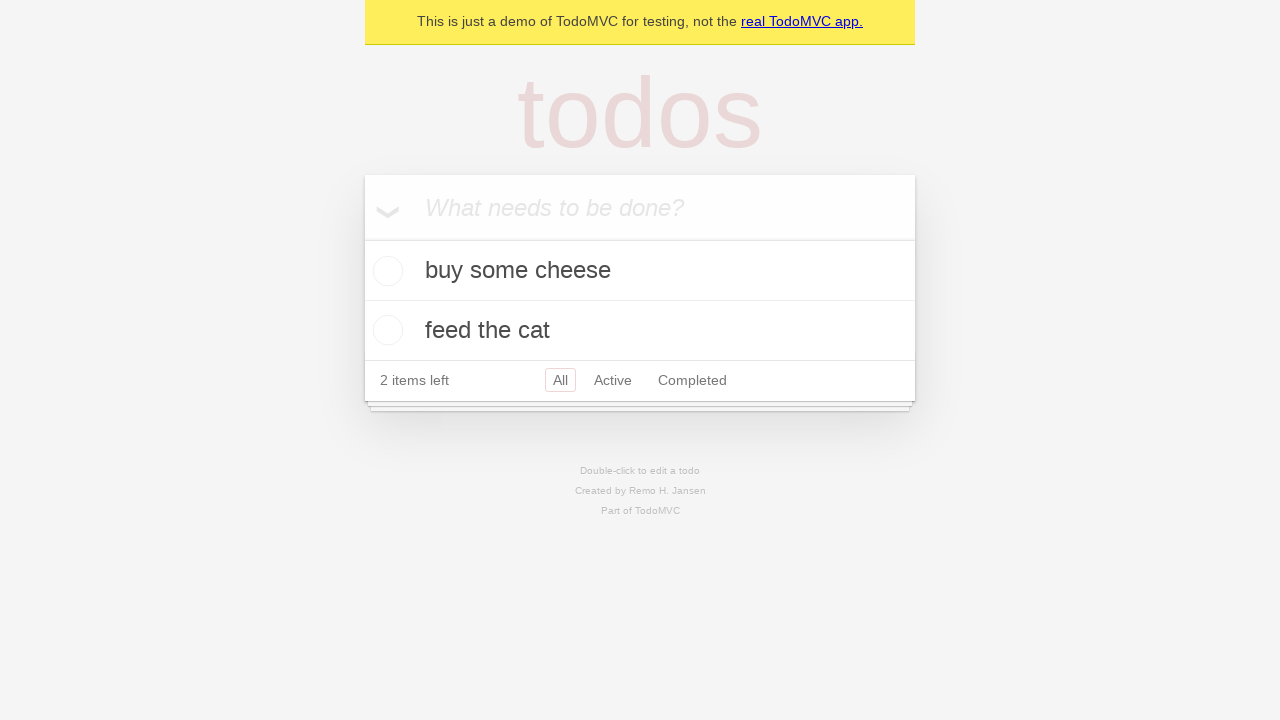

Filled new todo field with 'book a doctors appointment' on .new-todo
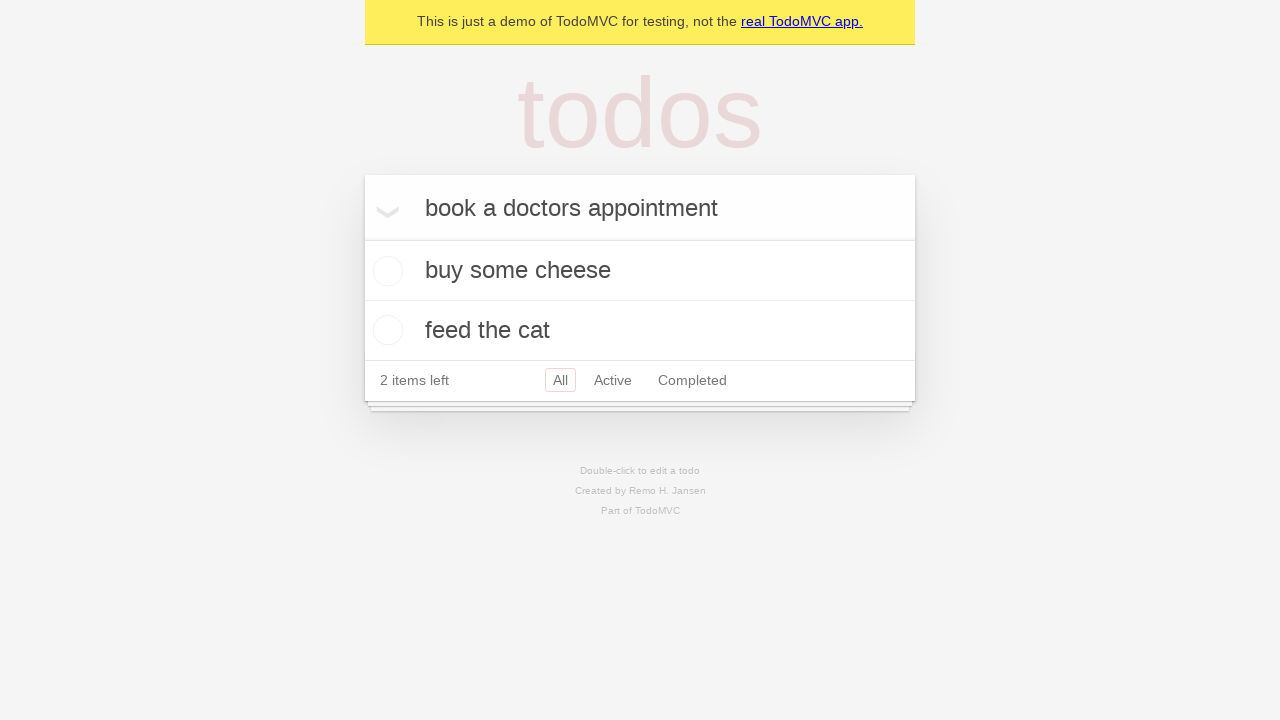

Pressed Enter to add third todo item on .new-todo
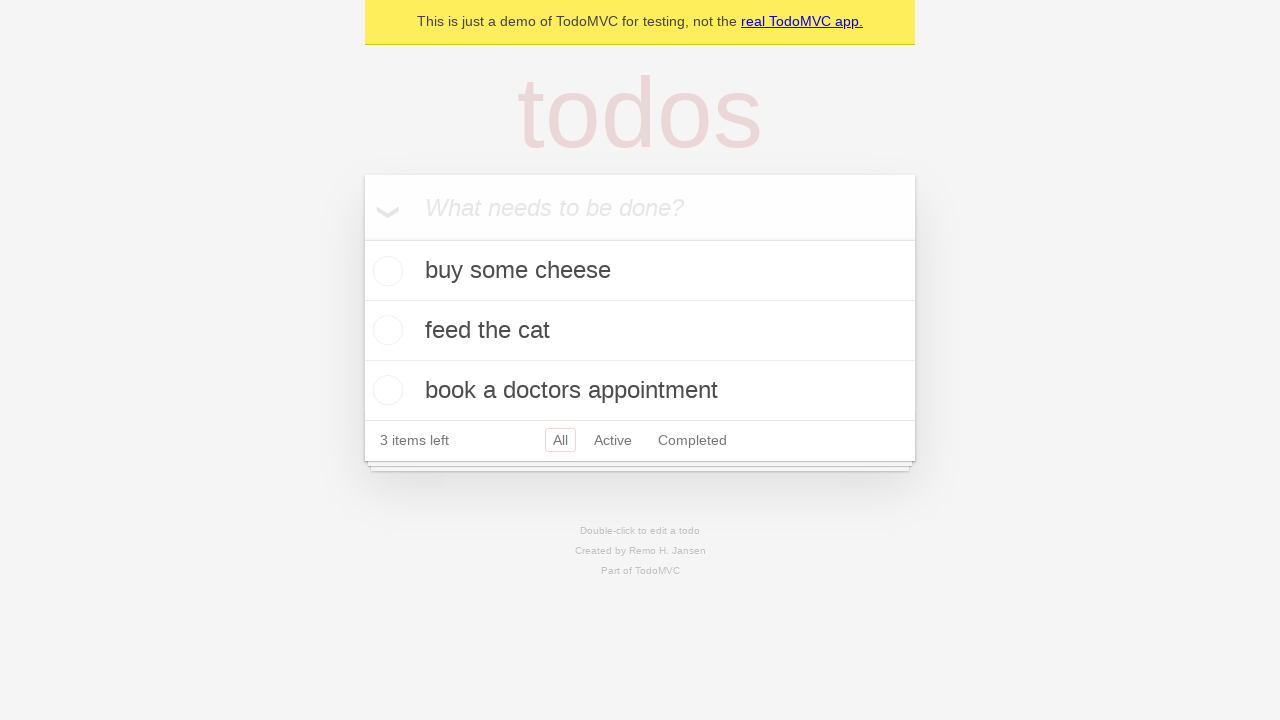

Waited for all 3 todo items to be visible
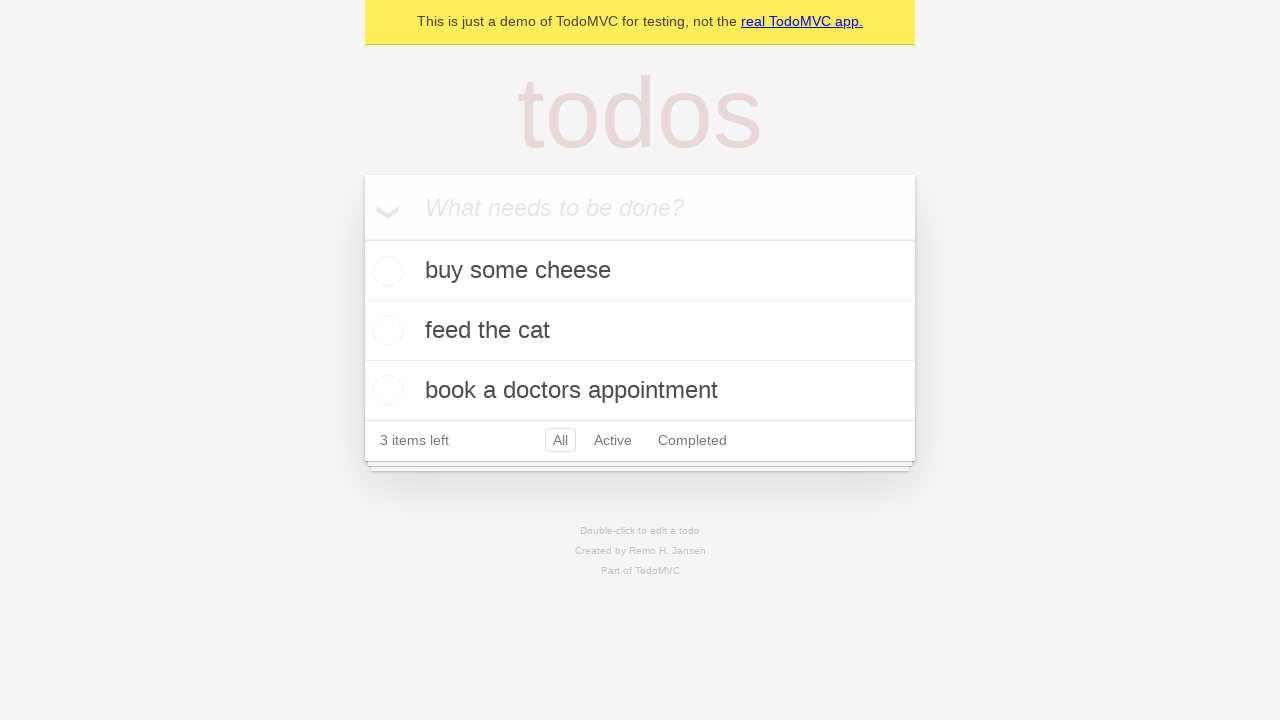

Checked the second todo item to mark it as completed at (385, 330) on .todo-list li >> nth=1 >> .toggle
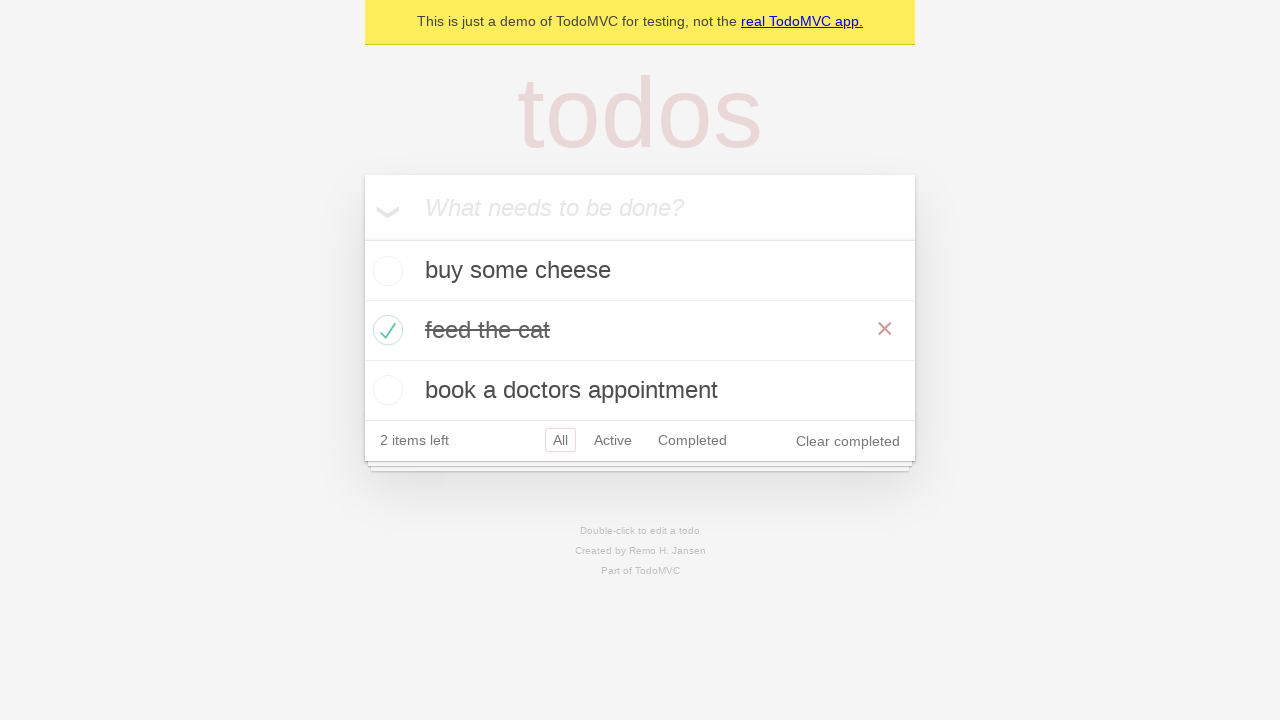

Clicked 'Clear completed' button to remove completed items at (848, 441) on .clear-completed
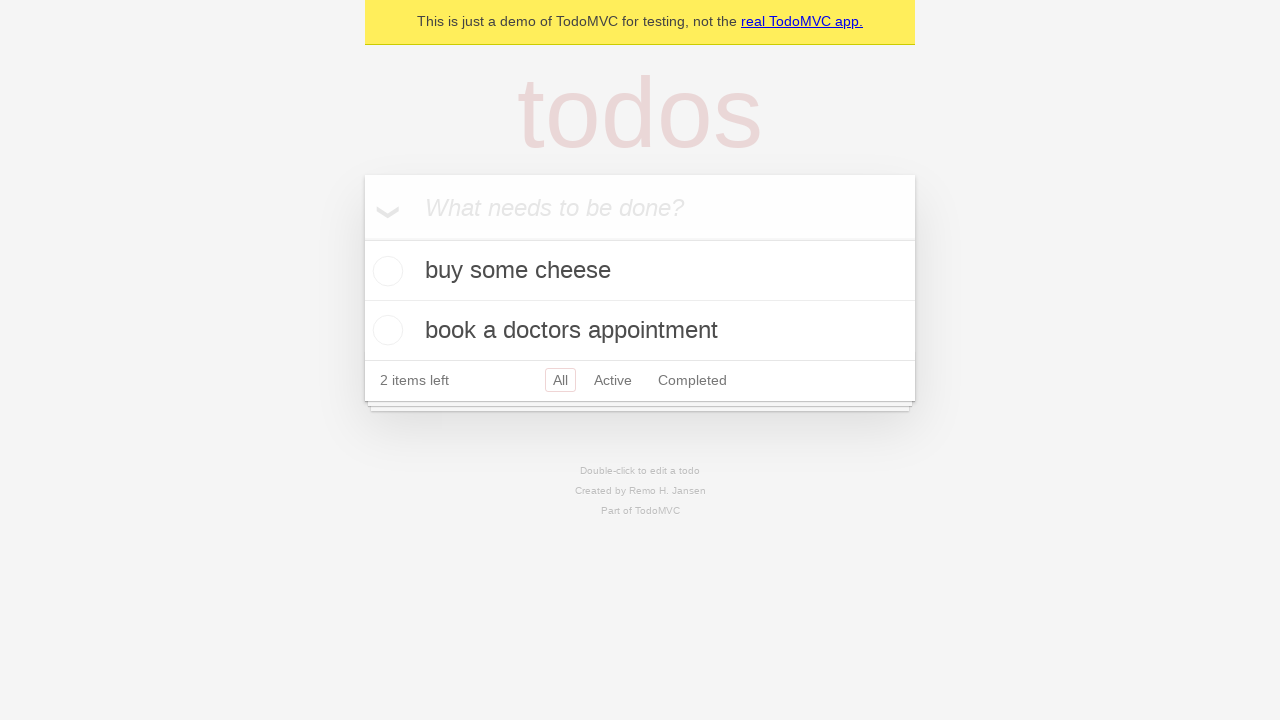

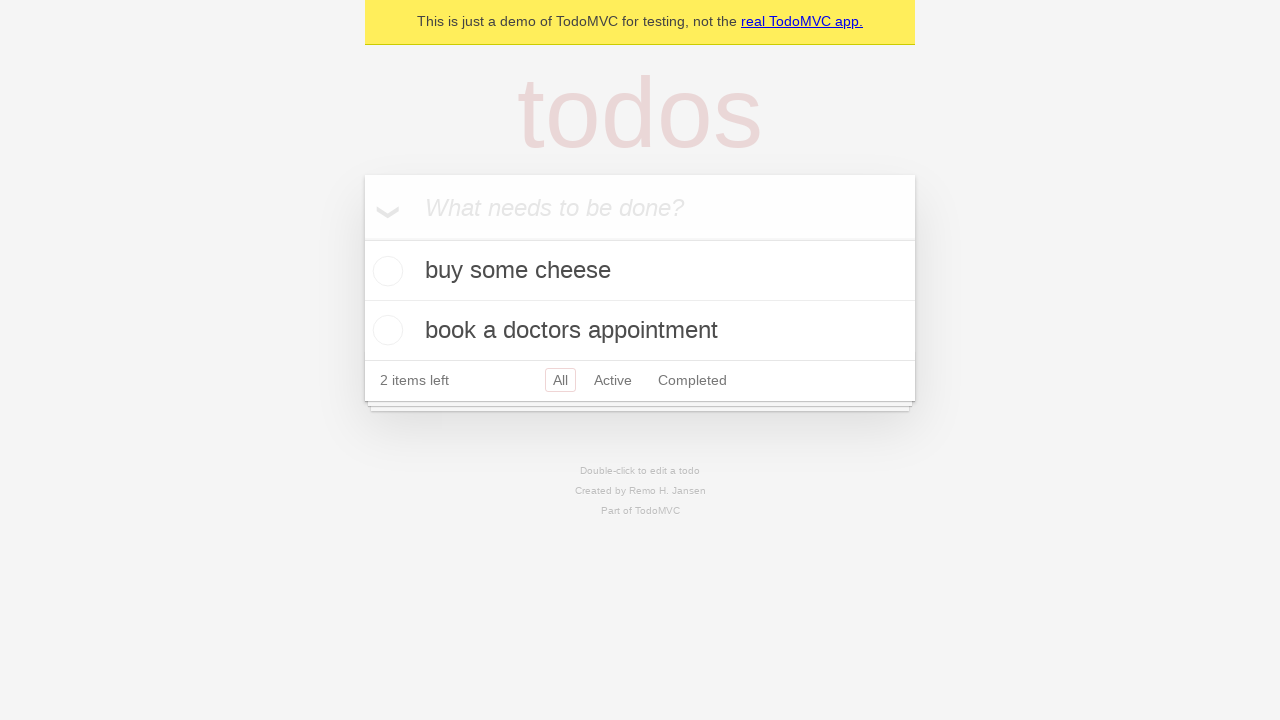